Tests right-click context menu functionality by right-clicking on an element, selecting "Copy" from the context menu, and accepting the resulting alert dialog

Starting URL: https://swisnl.github.io/jQuery-contextMenu/demo.html

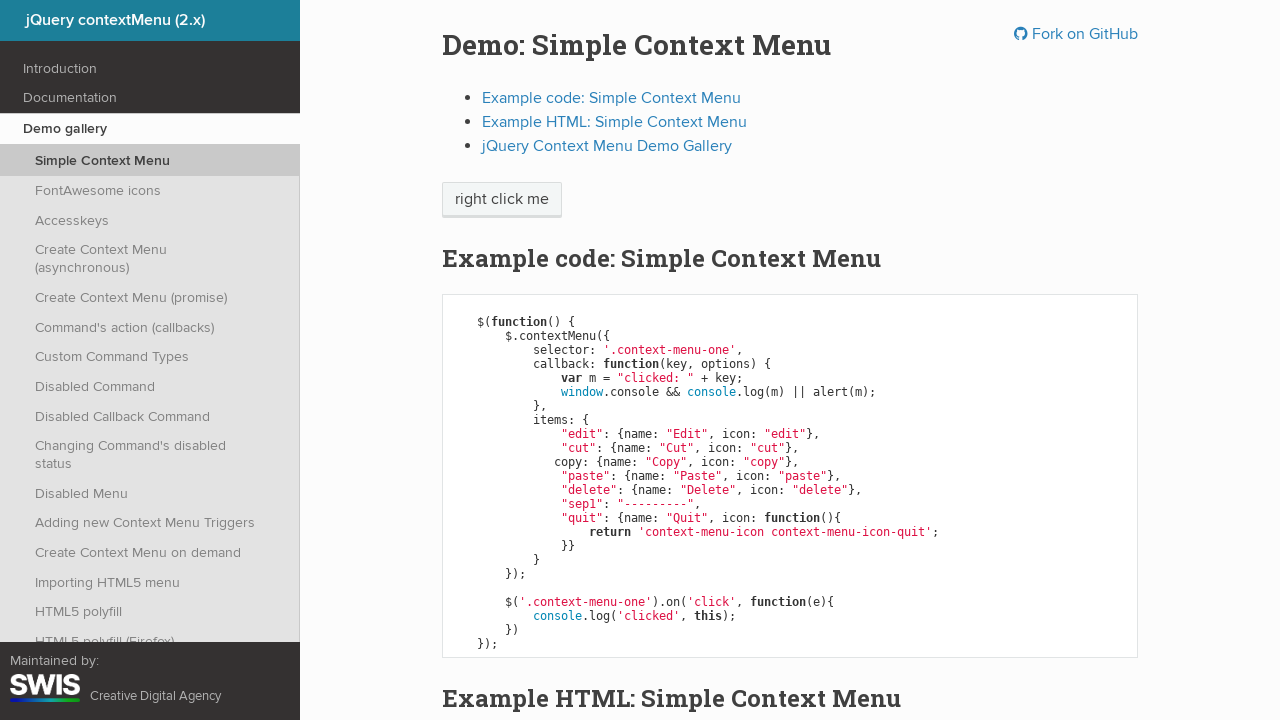

Right-clicked on 'right click me' element to open context menu at (502, 200) on //span[text()='right click me']
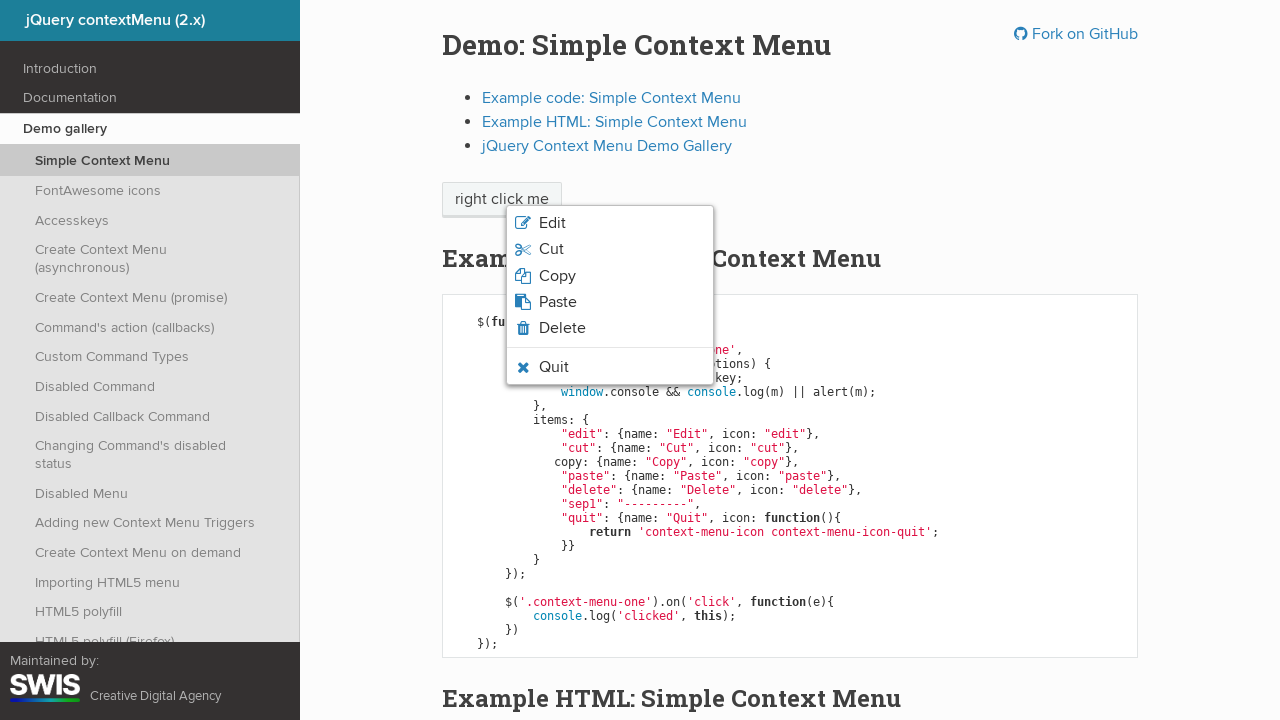

Clicked 'Copy' option from context menu at (557, 276) on xpath=//span[text()='Copy']
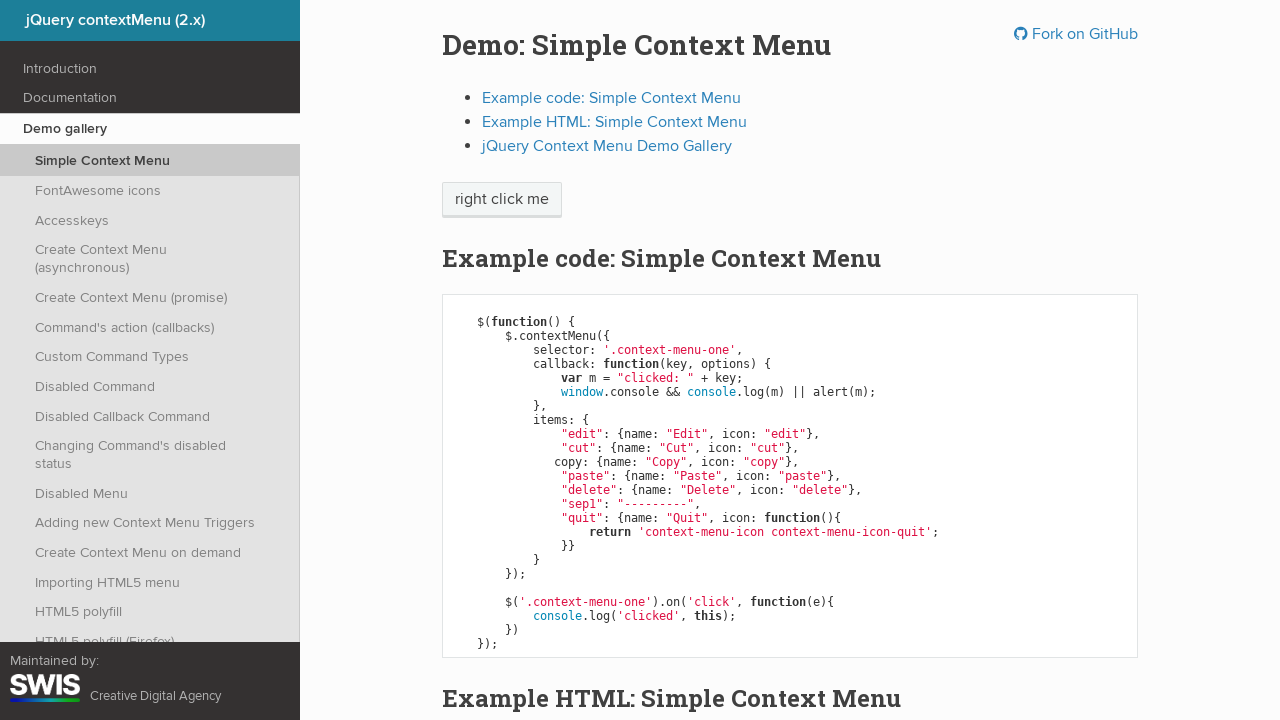

Set up dialog handler to accept alert
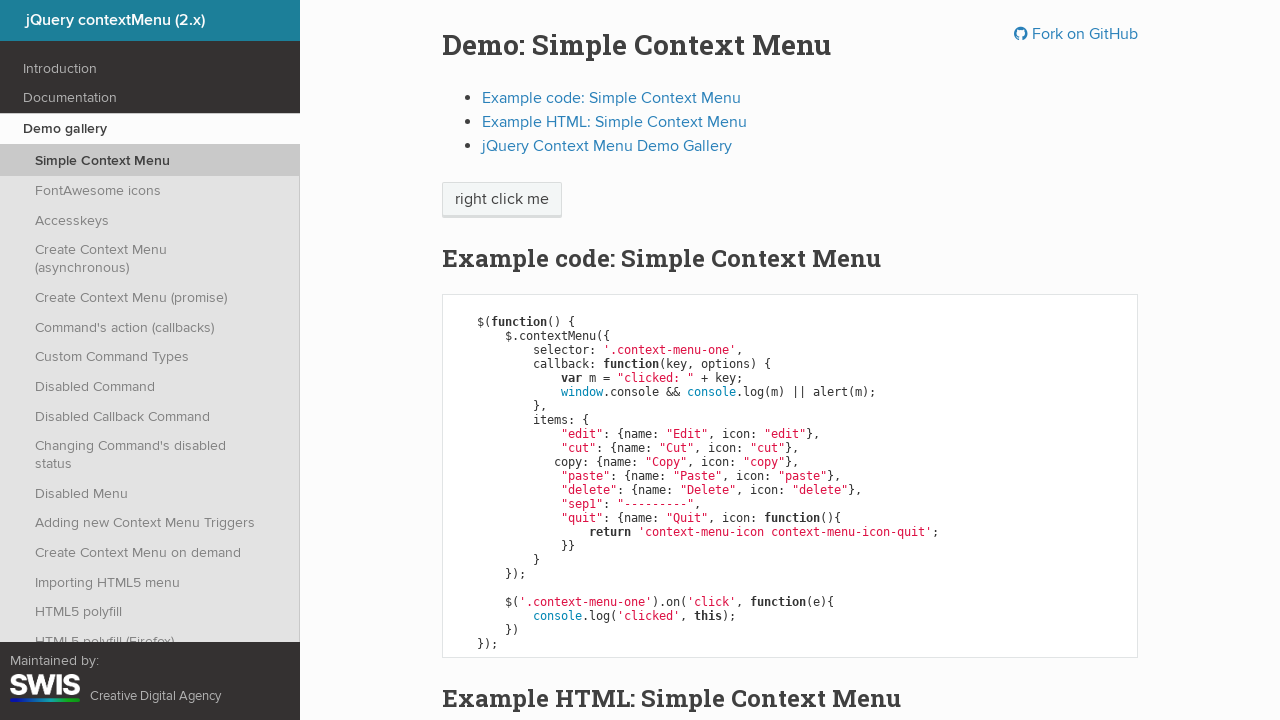

Waited 500ms for alert dialog to be handled
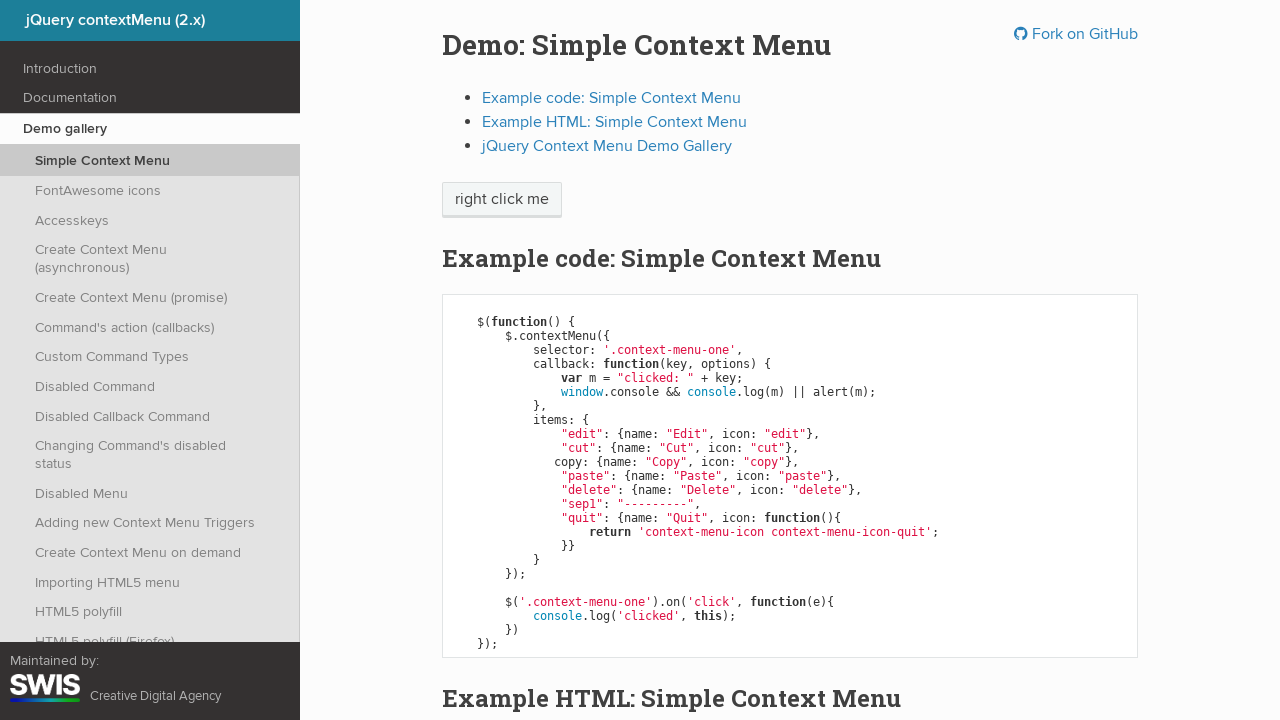

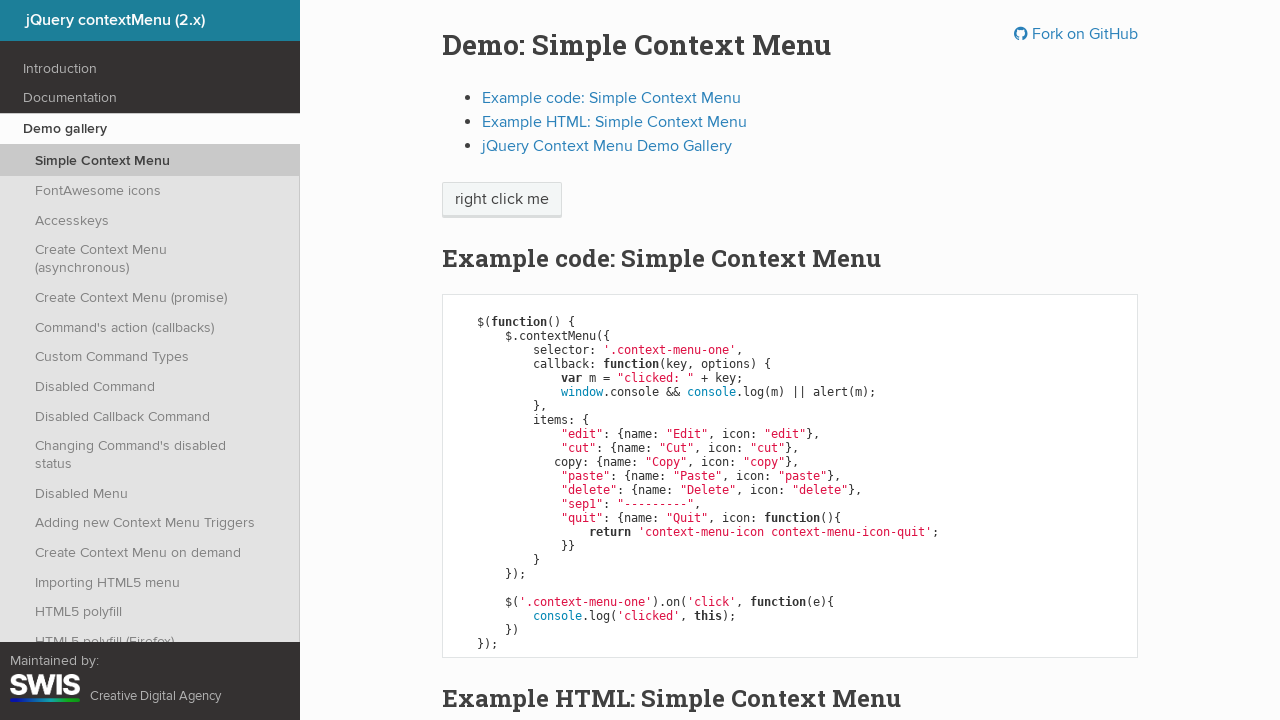